Navigates to the shopping cart page without logging in

Starting URL: https://www.demoblaze.com/

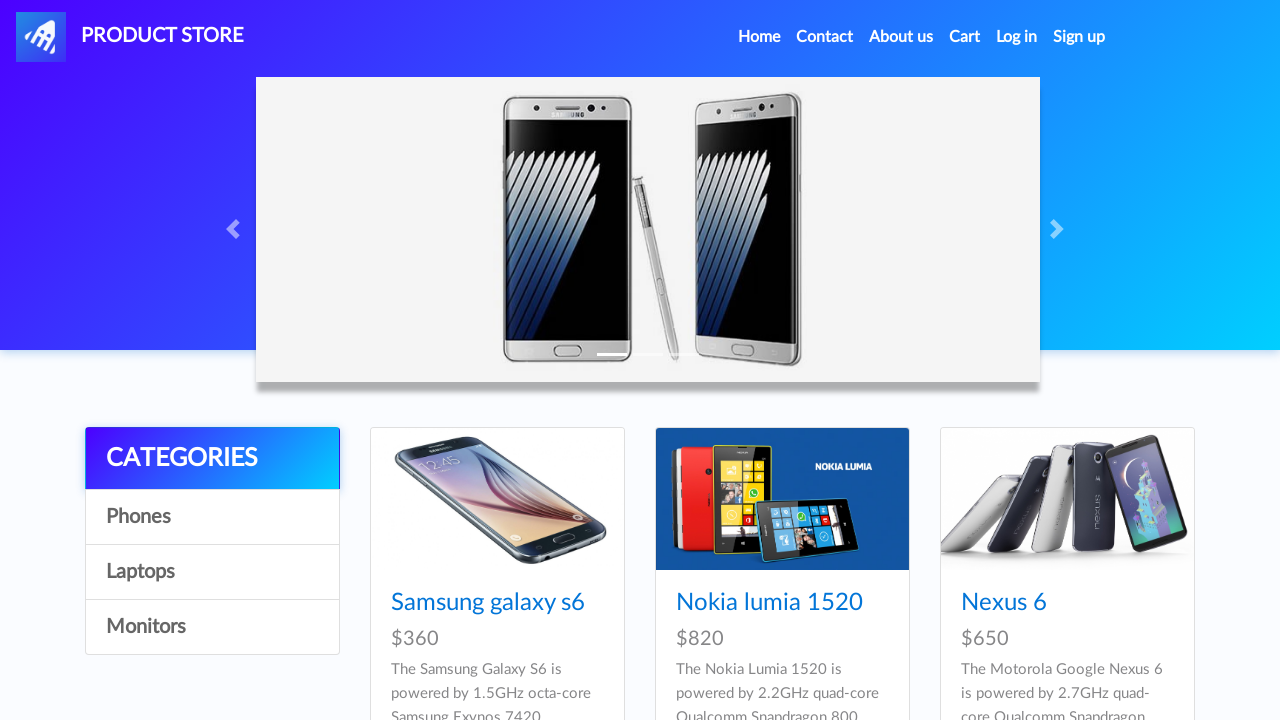

Clicked on Cart link to navigate to shopping cart without logging in at (965, 37) on text=Cart
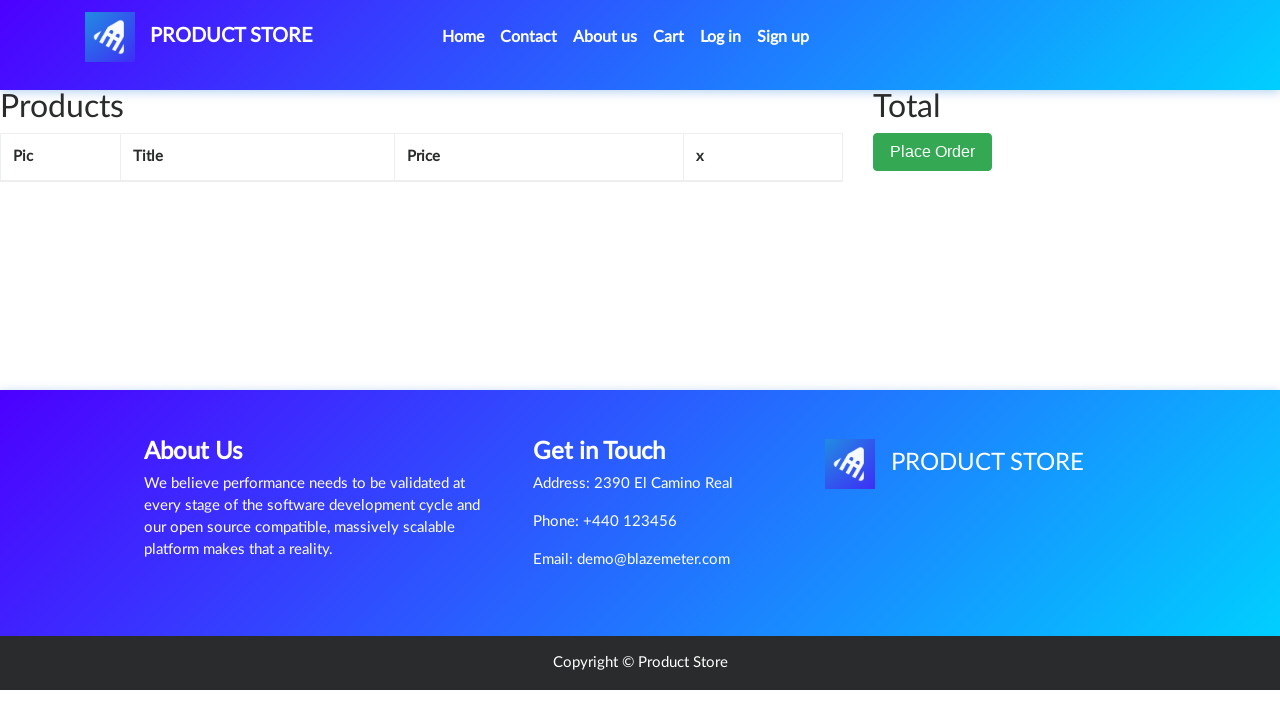

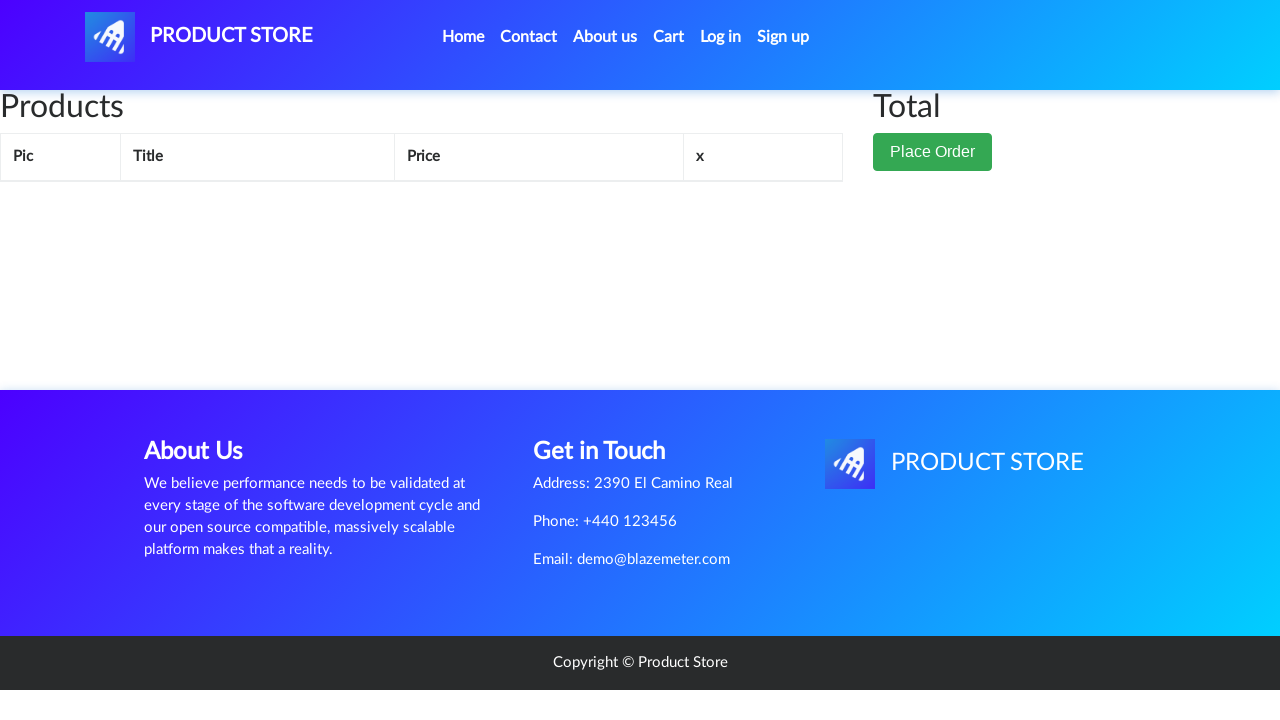